Tests GitHub's advanced search form by filling in search criteria (search term, repository owner, date filter, and programming language) and submitting the form to perform a repository search.

Starting URL: https://github.com/search/advanced

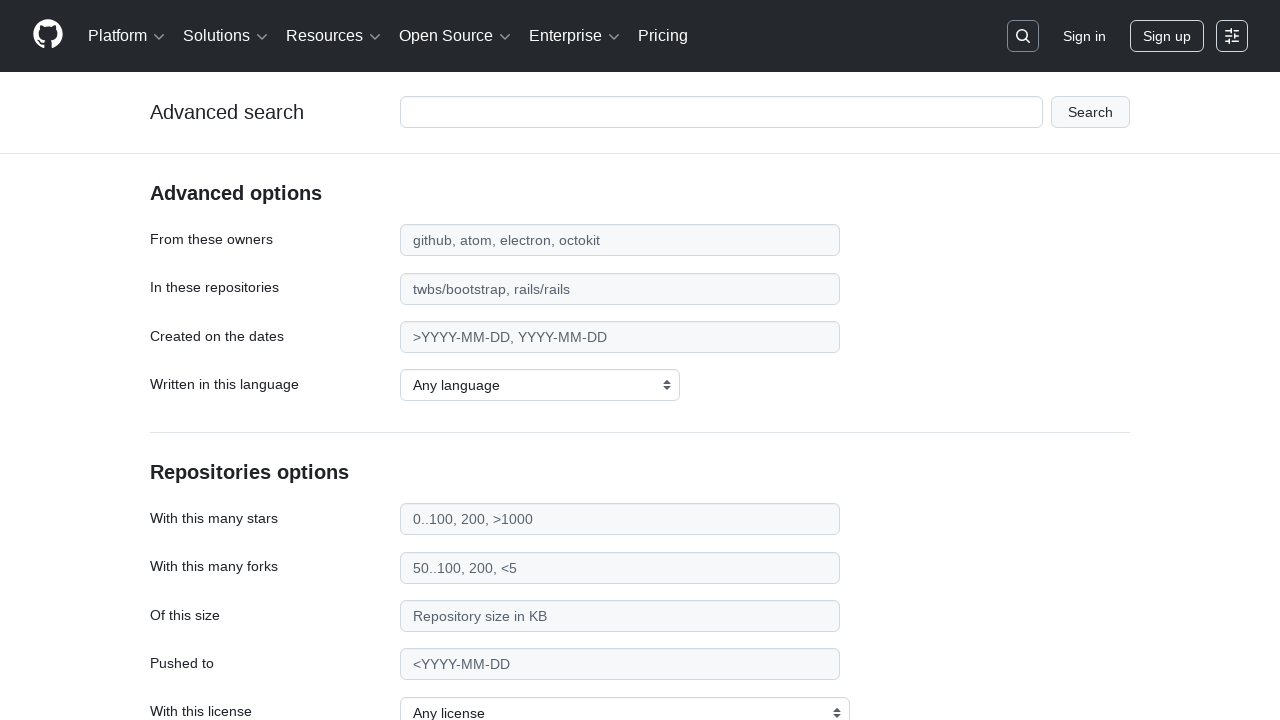

Filled search term field with 'web-scraping' on #adv_code_search input.js-advanced-search-input
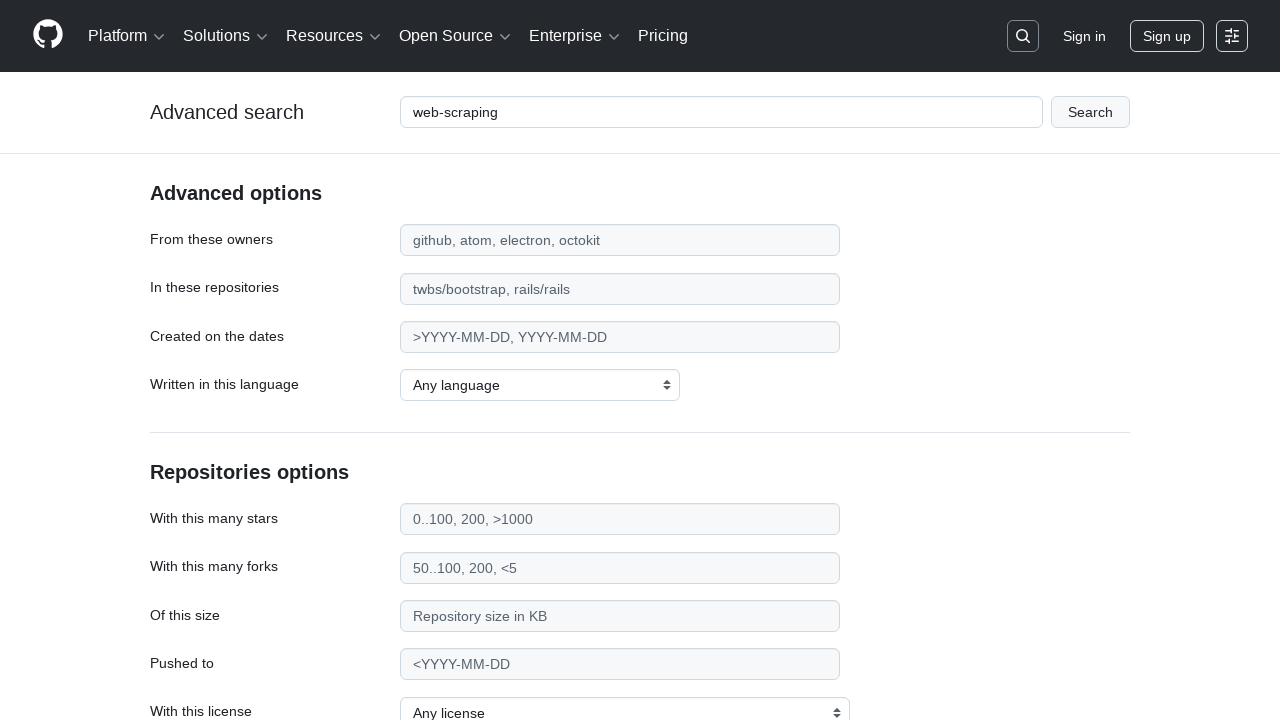

Filled repository owner field with 'microsoft' on #search_from
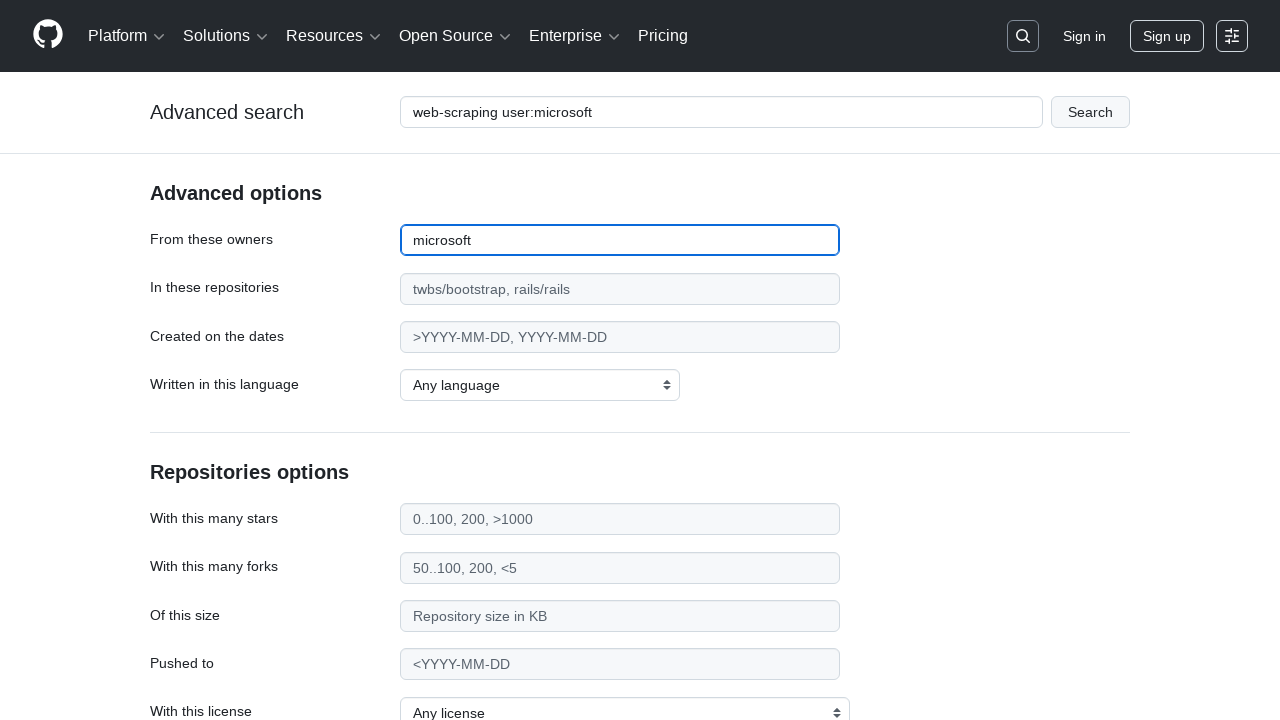

Filled date filter field with '>2020' on #search_date
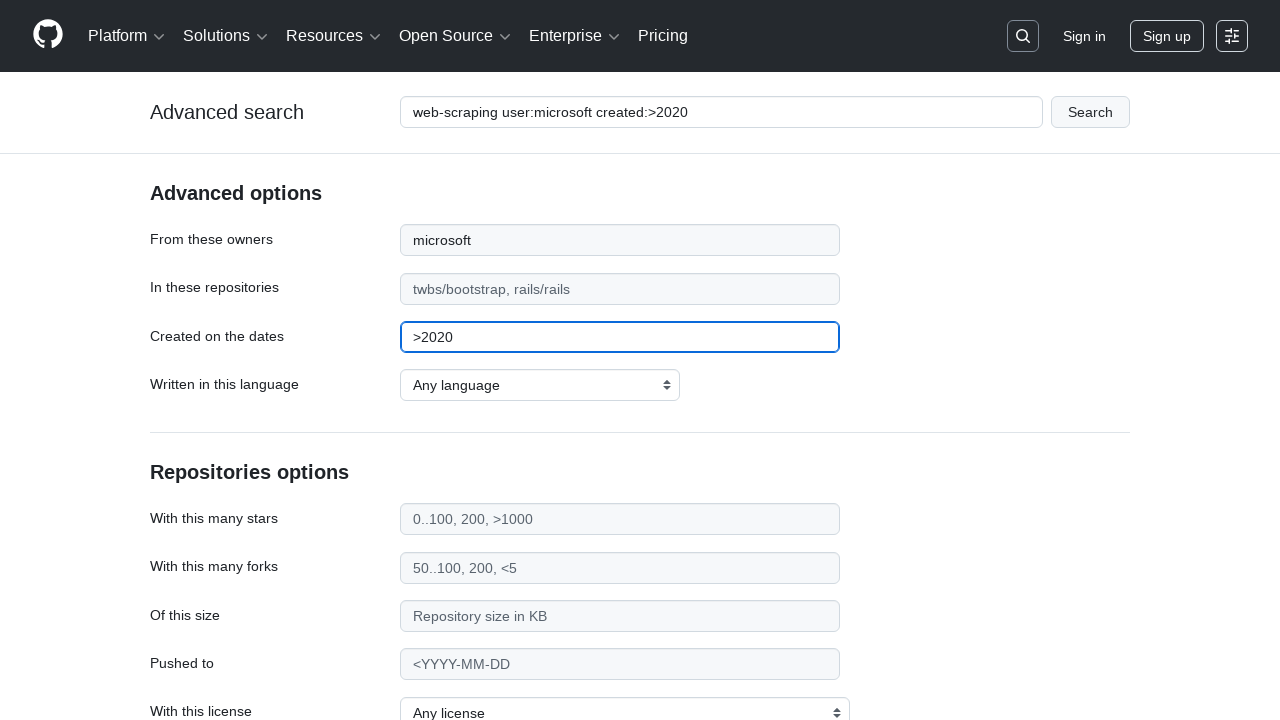

Selected Python as the programming language on select#search_language
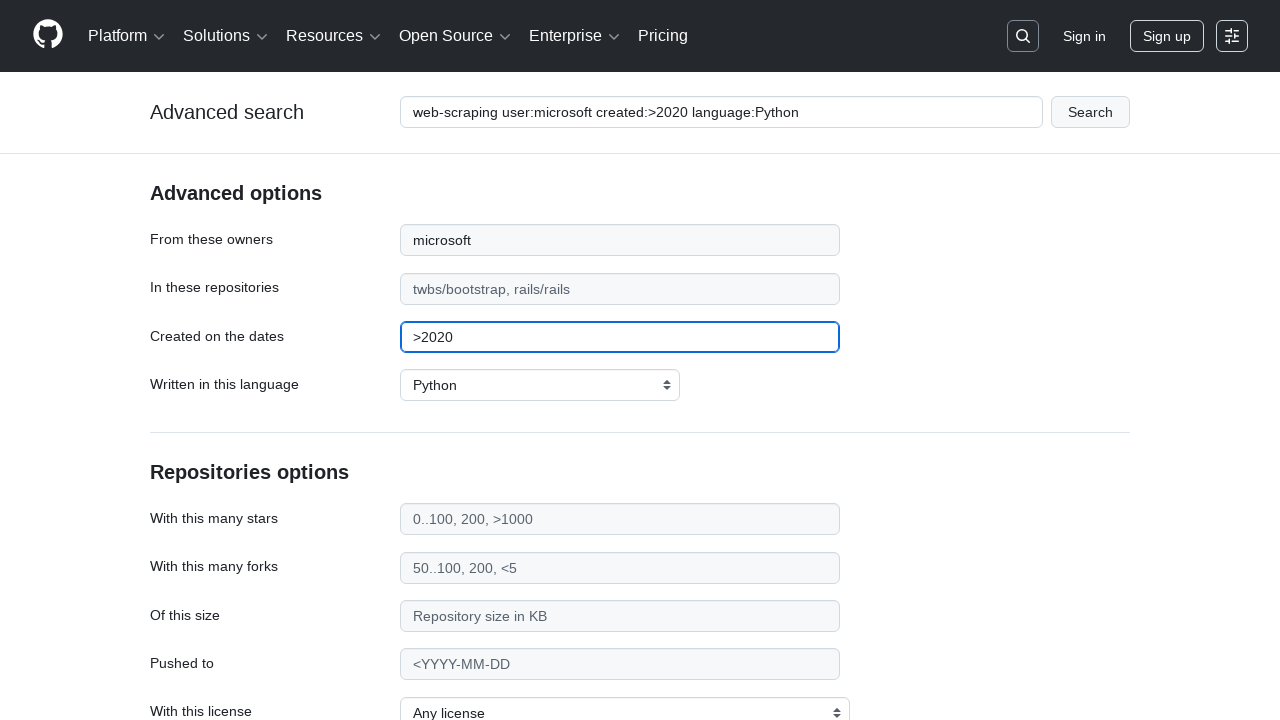

Clicked submit button to perform advanced search at (1090, 112) on #adv_code_search button[type="submit"]
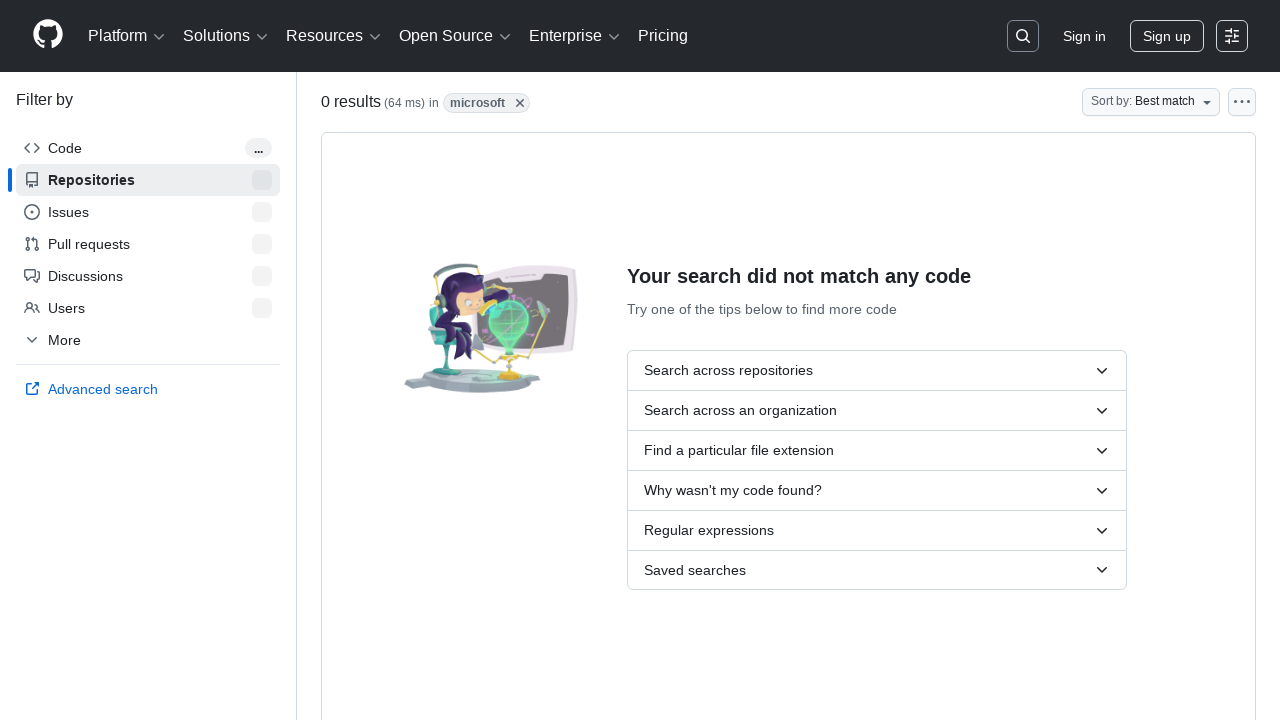

Advanced search results page loaded
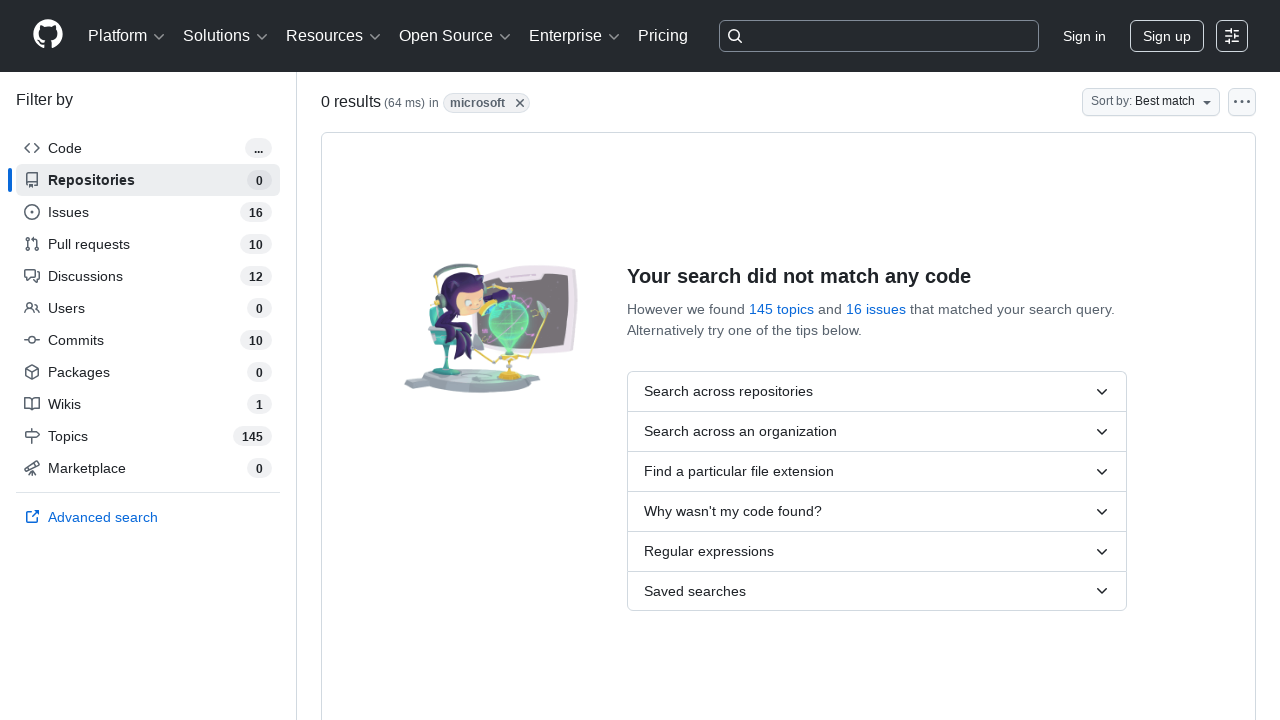

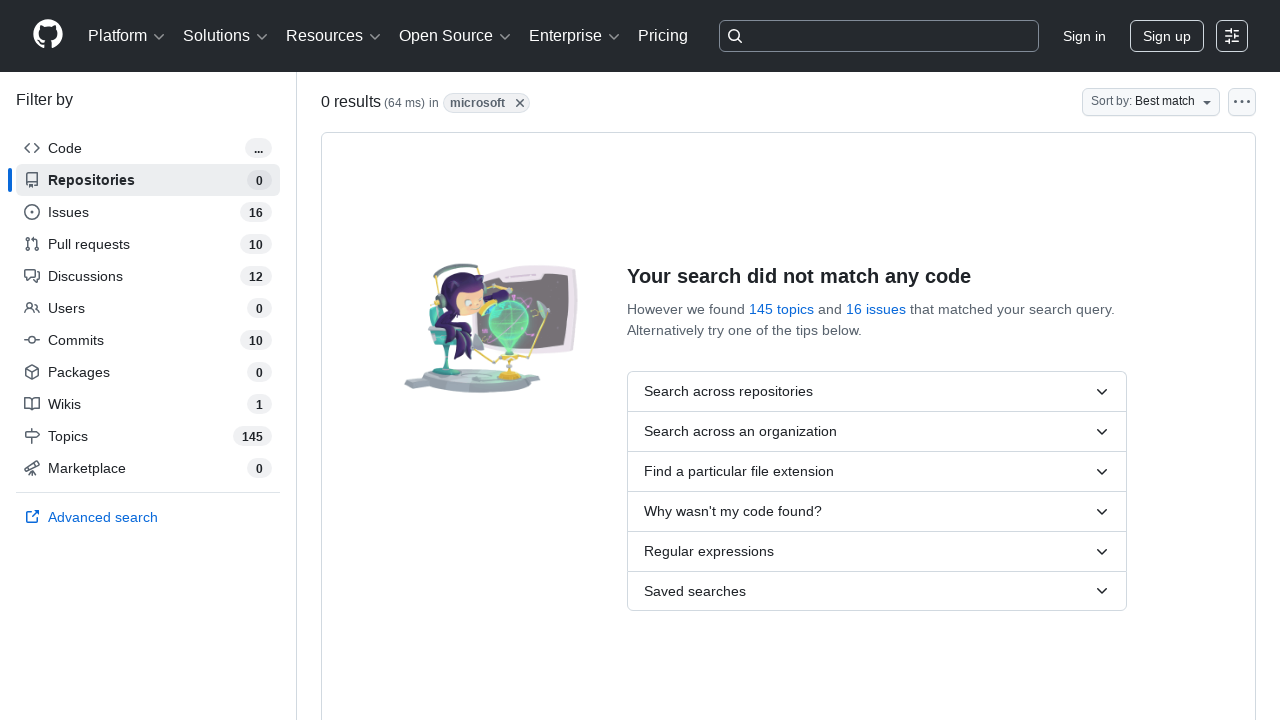